Tests the show/hide password toggle functionality by entering a password and clicking the show password button

Starting URL: https://lmslite47vr.demo.mirapolis.ru/mira

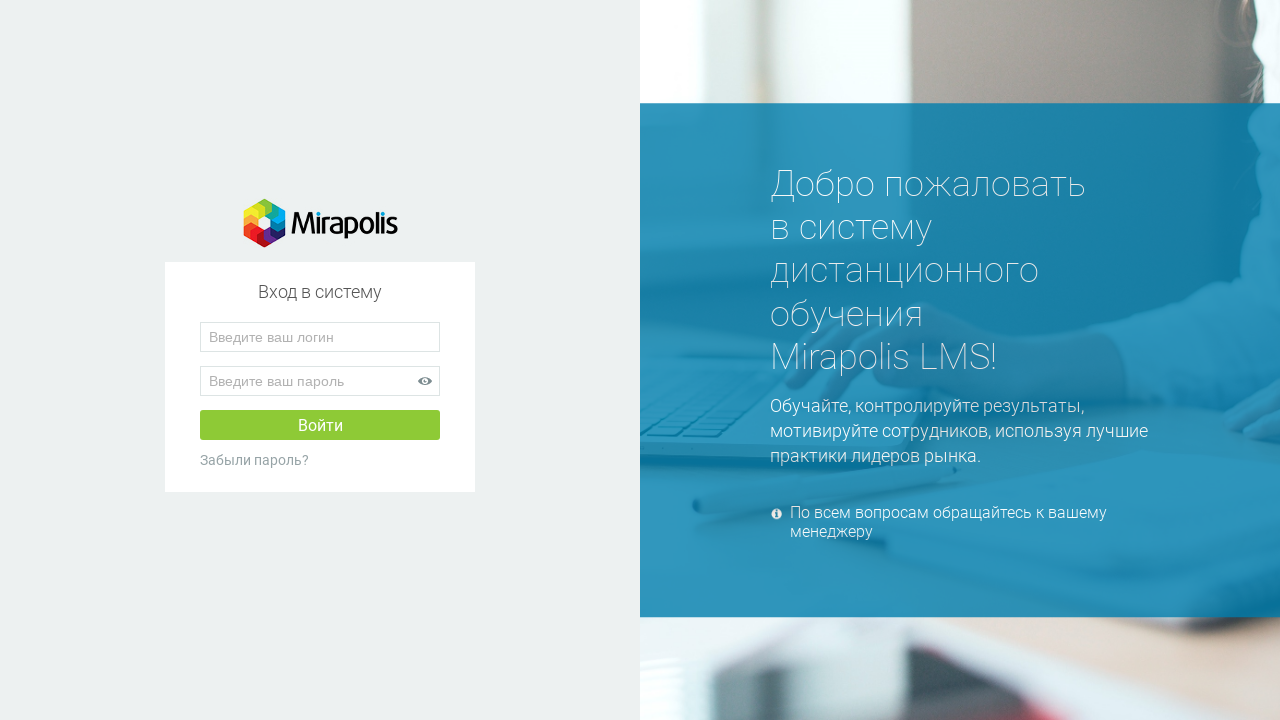

Entered password 'TestPassword123' in password field on input[type='password']
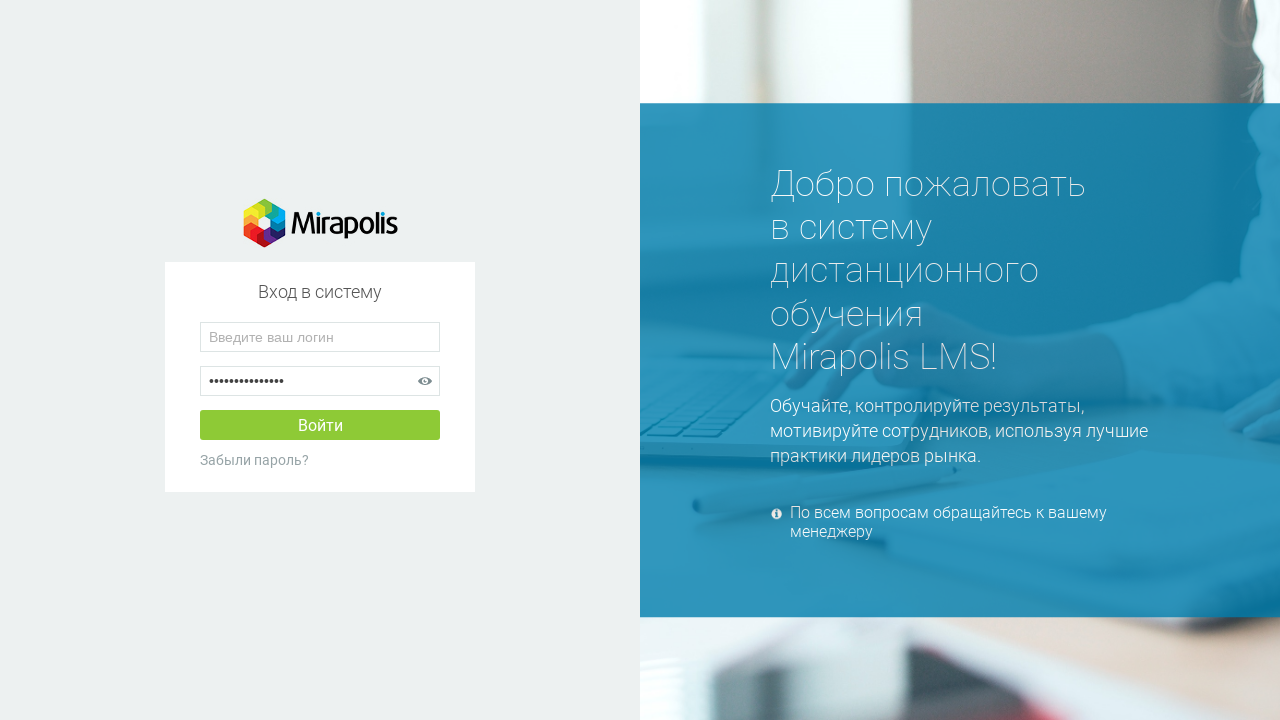

Clicked show password button to reveal password at (425, 381) on #show_password
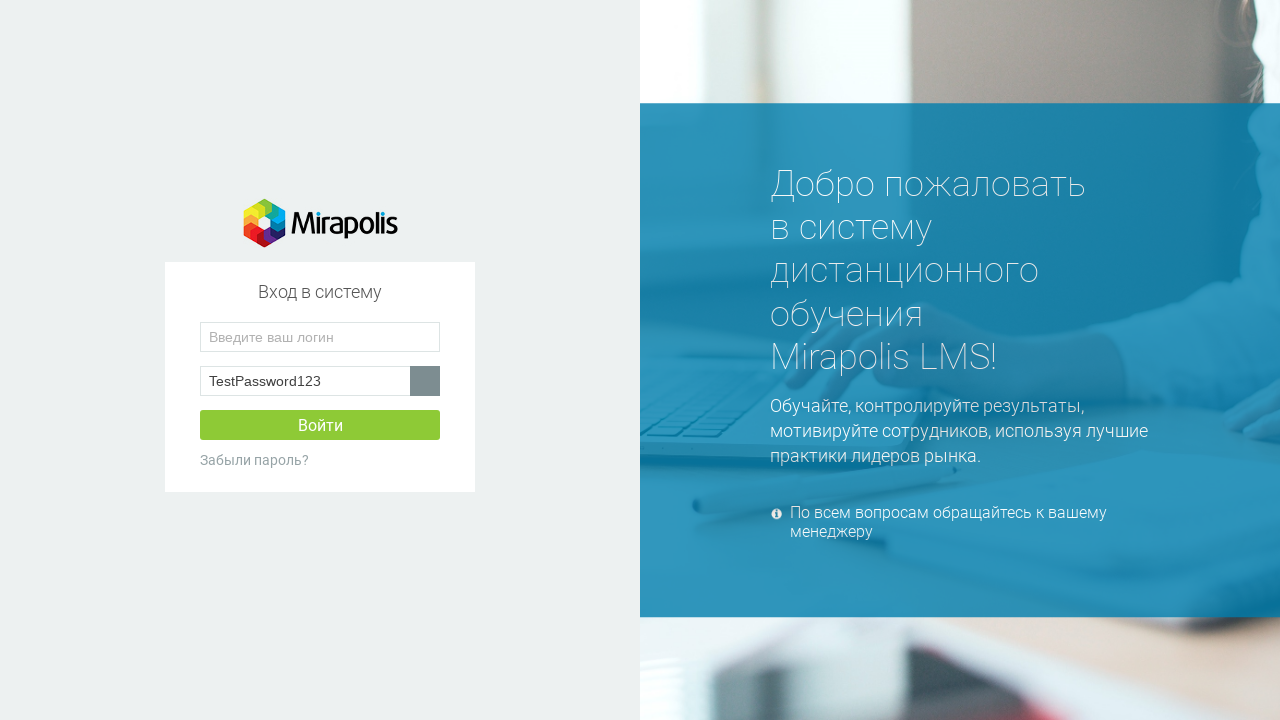

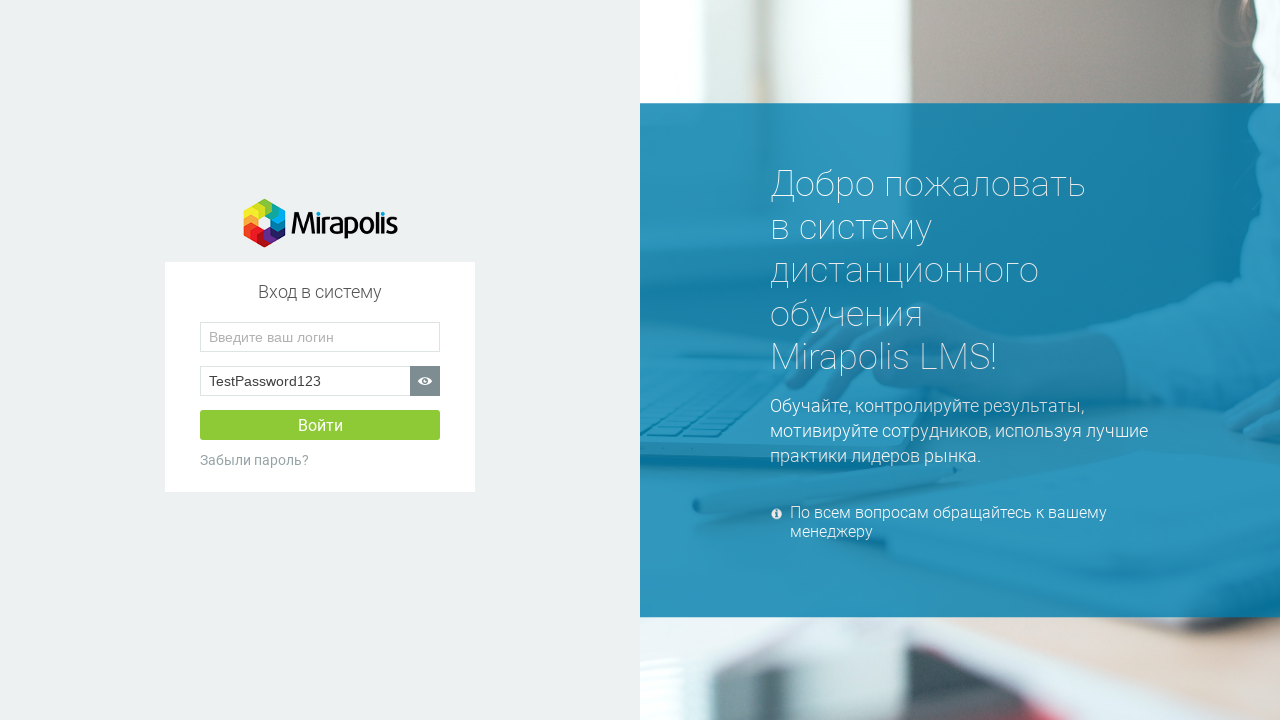